Tests the mortgage calculator form by entering home value, down payment, and selecting a start month from the dropdown menu.

Starting URL: https://www.mortgagecalculator.org

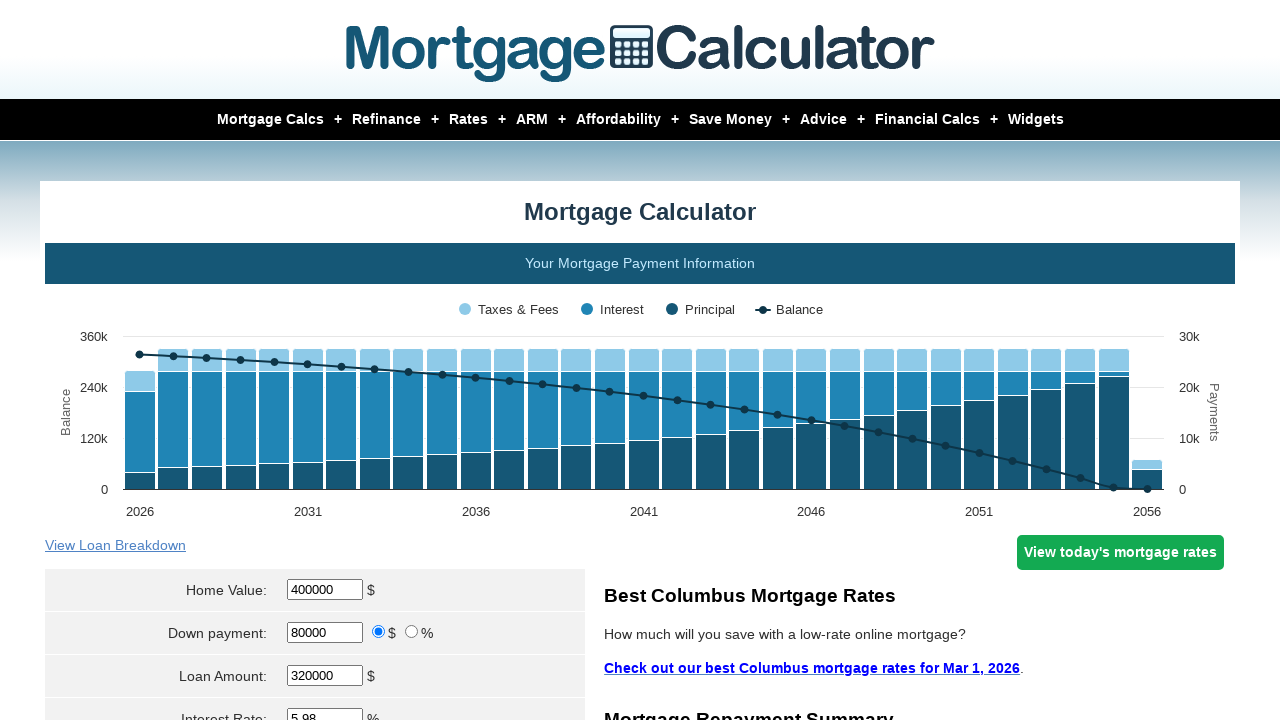

Waited for home value input field to load
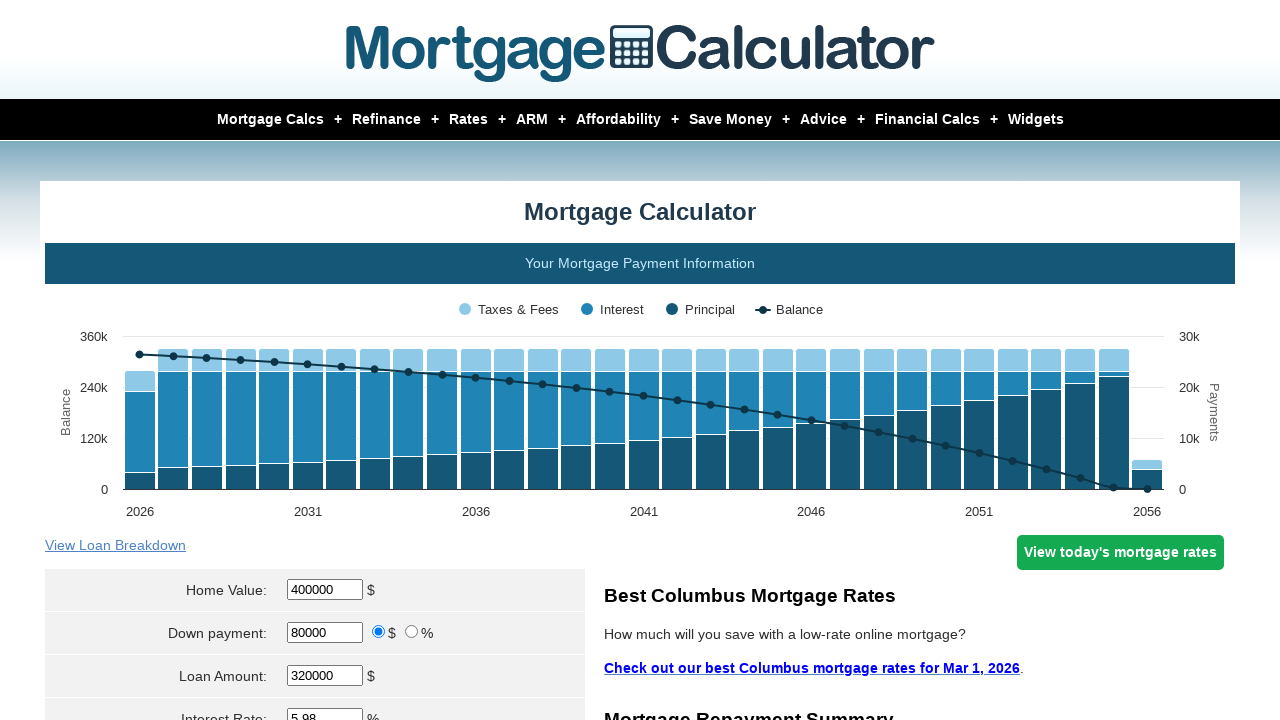

Cleared home value input field on #homeval
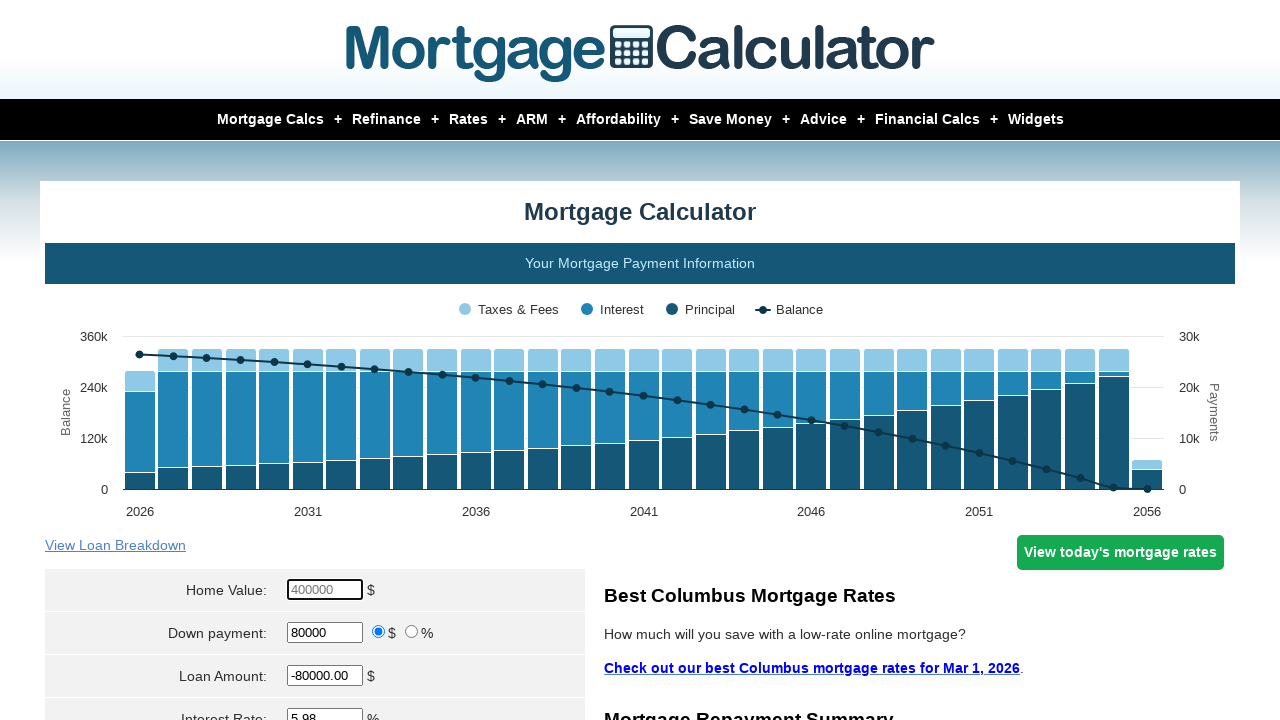

Entered home value of $450,000 on #homeval
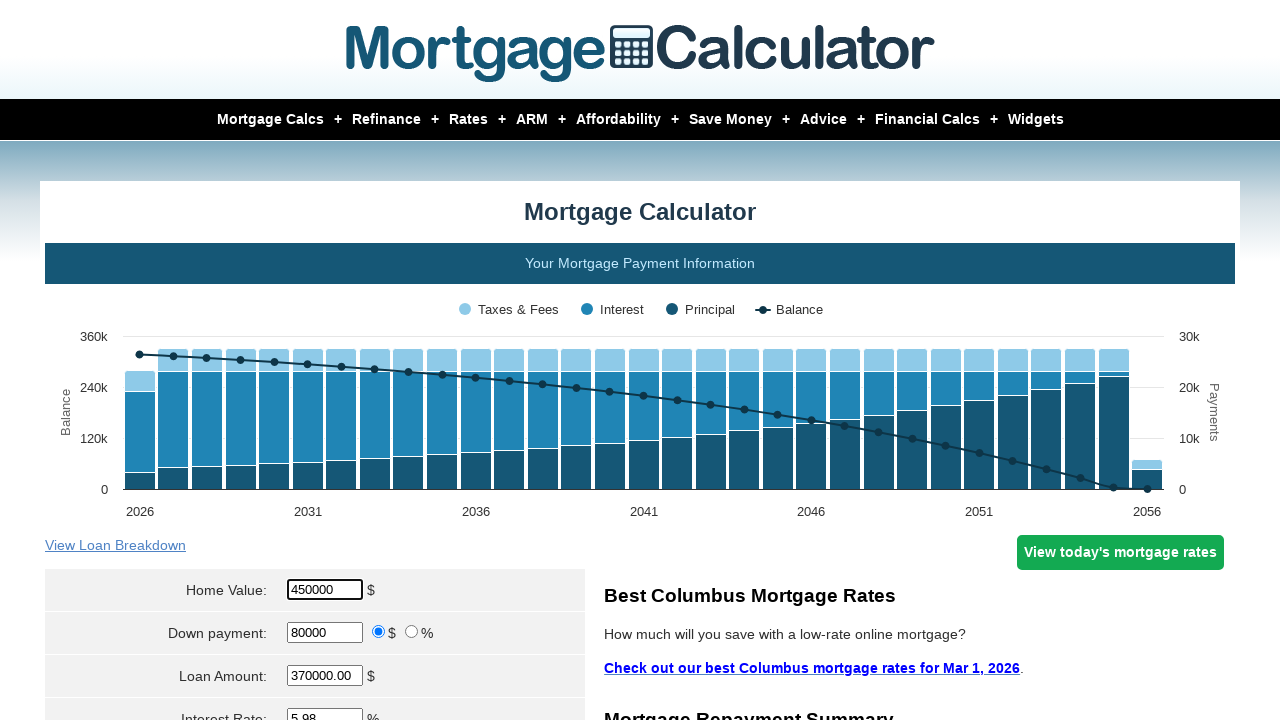

Cleared down payment input field on #downpayment
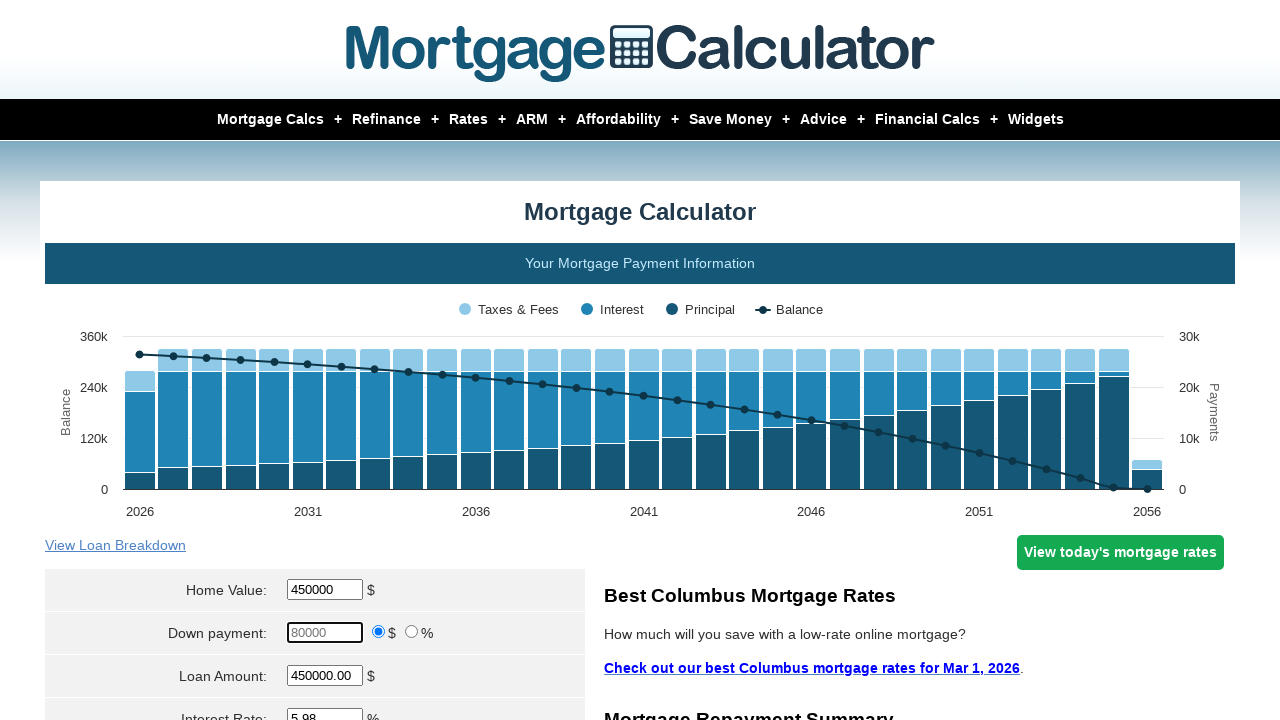

Entered down payment of $100,000 on #downpayment
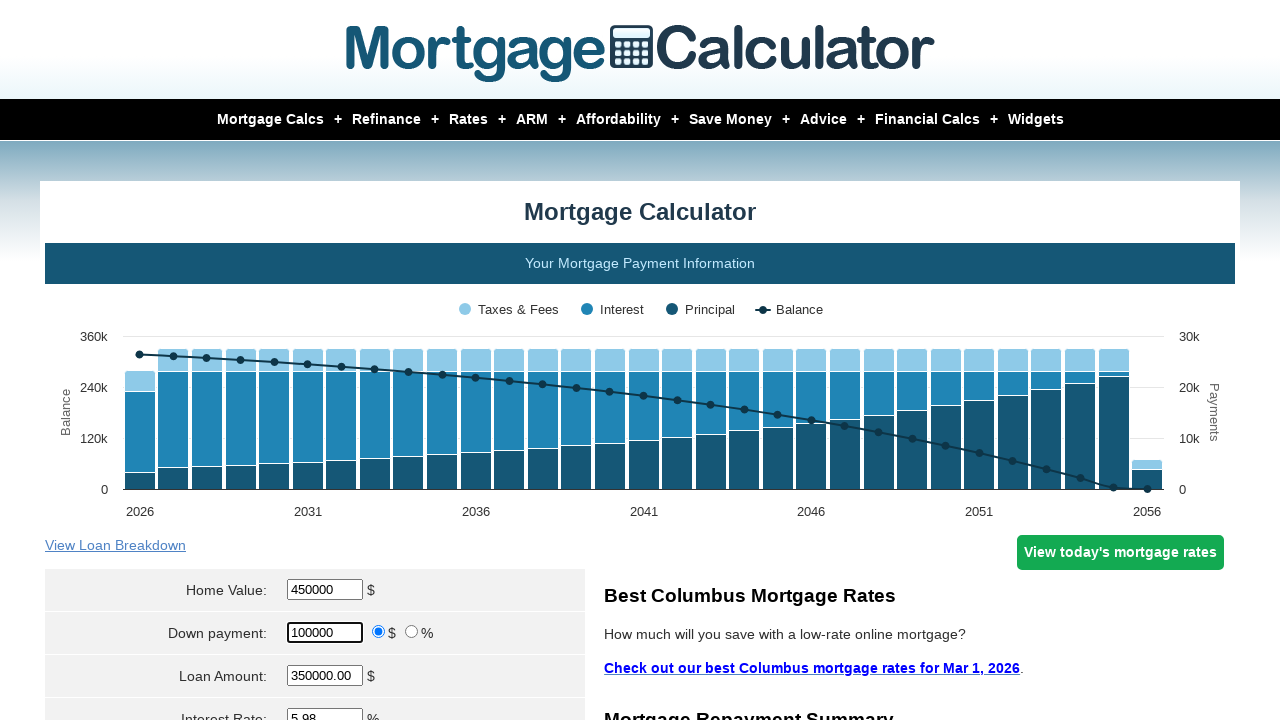

Selected 'May' from the start month dropdown menu on select[name='param[start_month]']
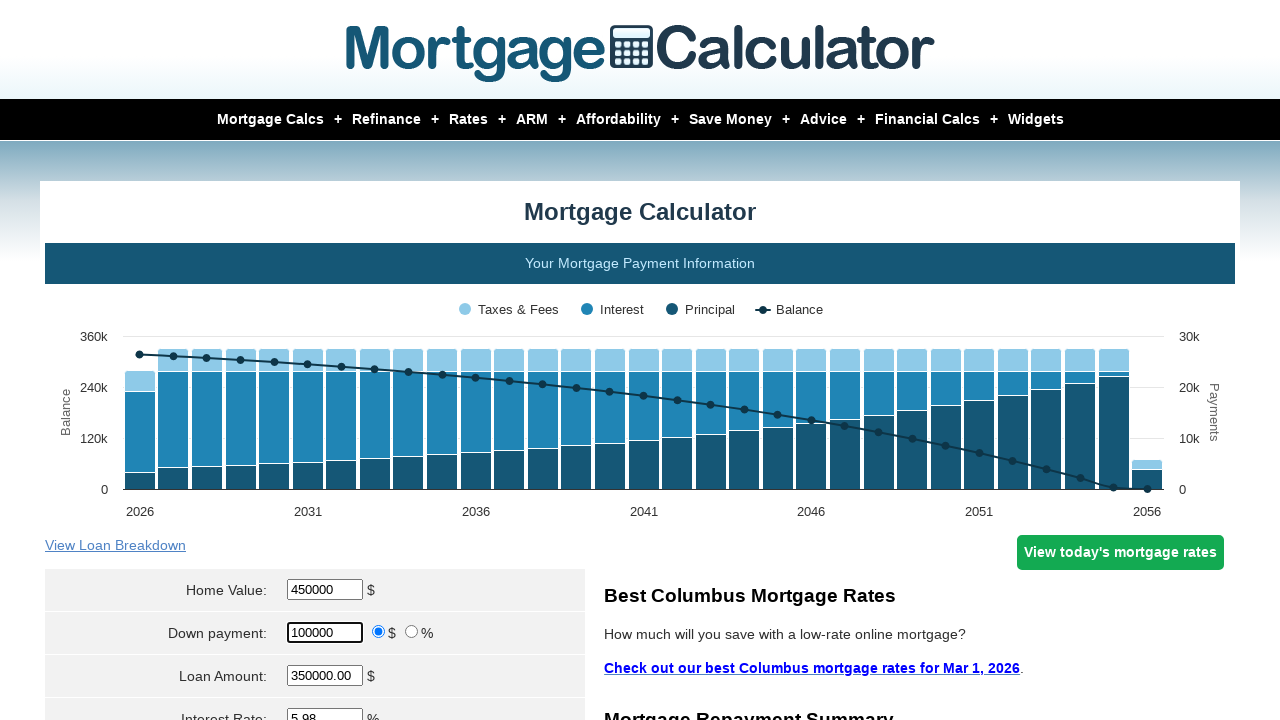

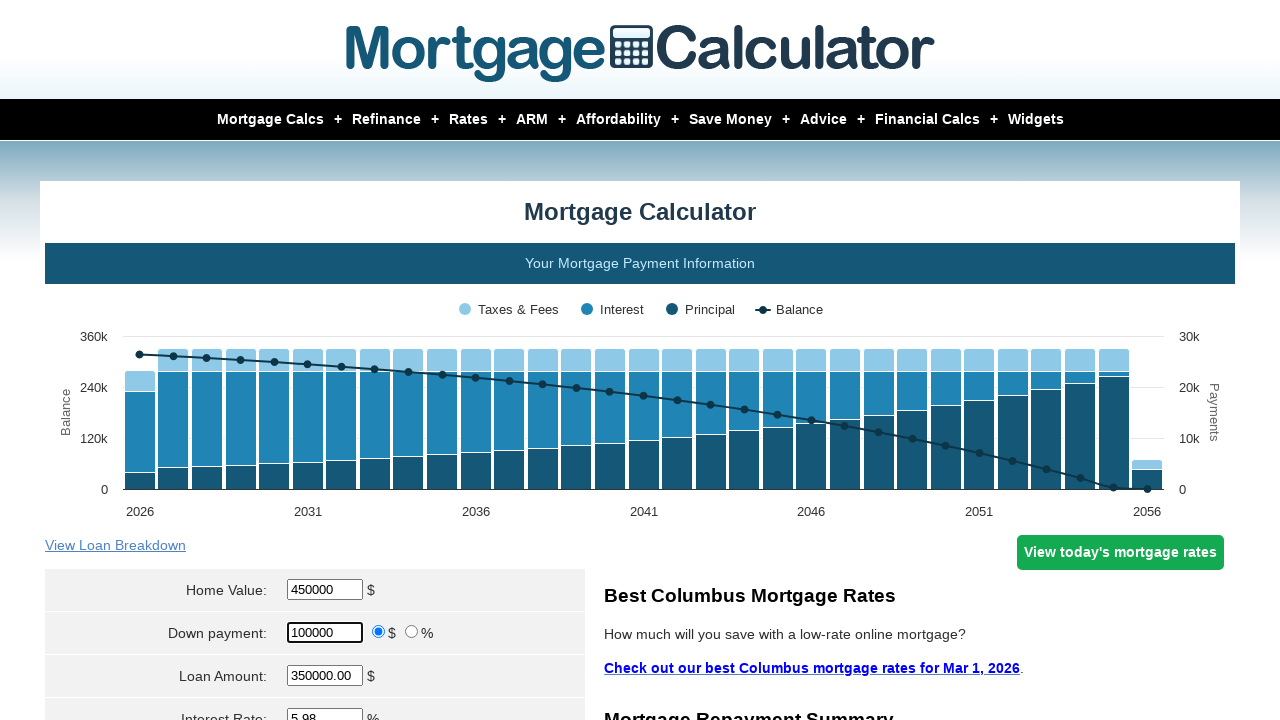